Tests a simple form by filling in first name, last name, city, and country fields, then submitting the form.

Starting URL: http://suninjuly.github.io/simple_form_find_task.html

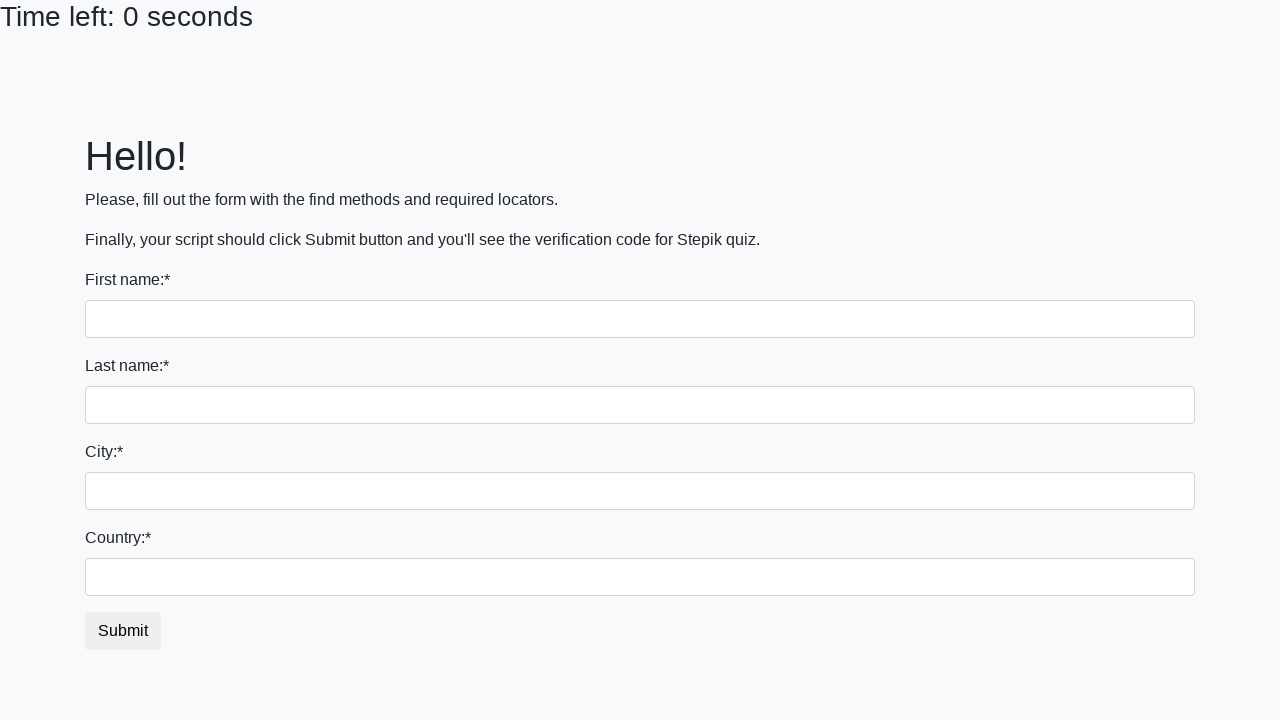

Filled first name field with 'Olga' on input[name='first_name']
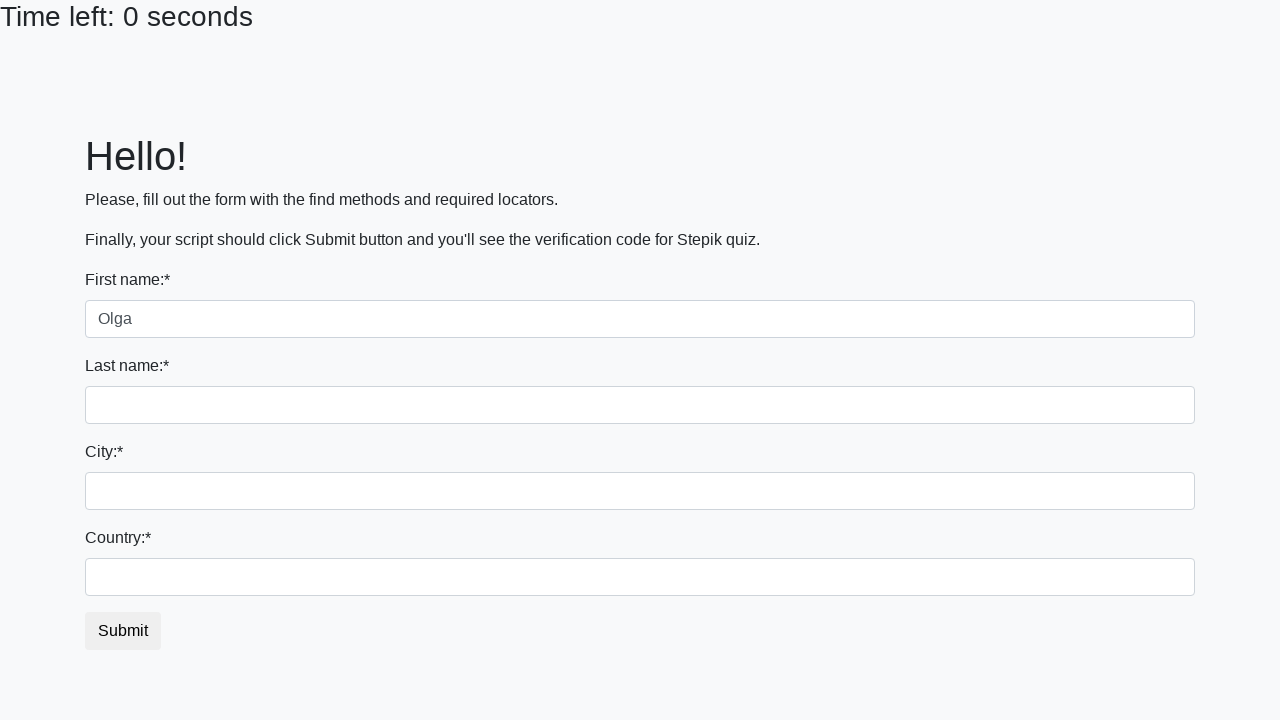

Filled last name field with 'Kaptiug' on input[name='last_name']
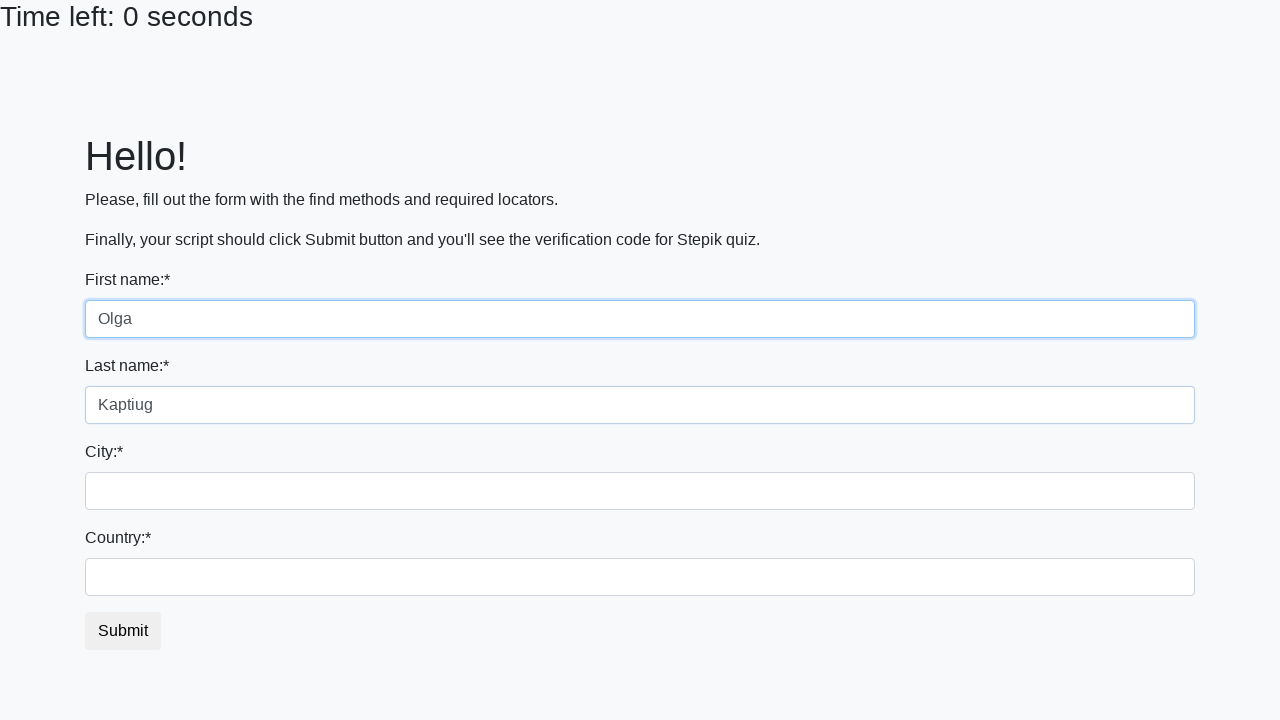

Filled city field with 'Vileyka' on input[name='firstname']
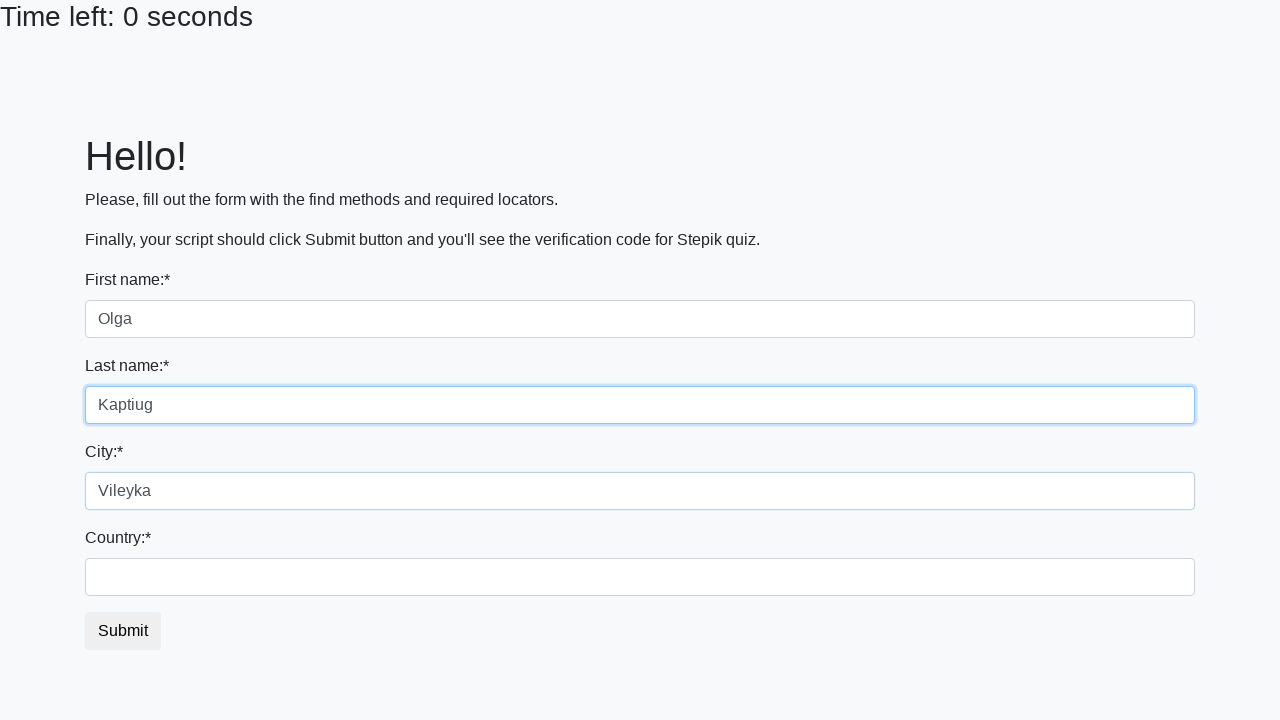

Filled country field with 'Belarus' on #country
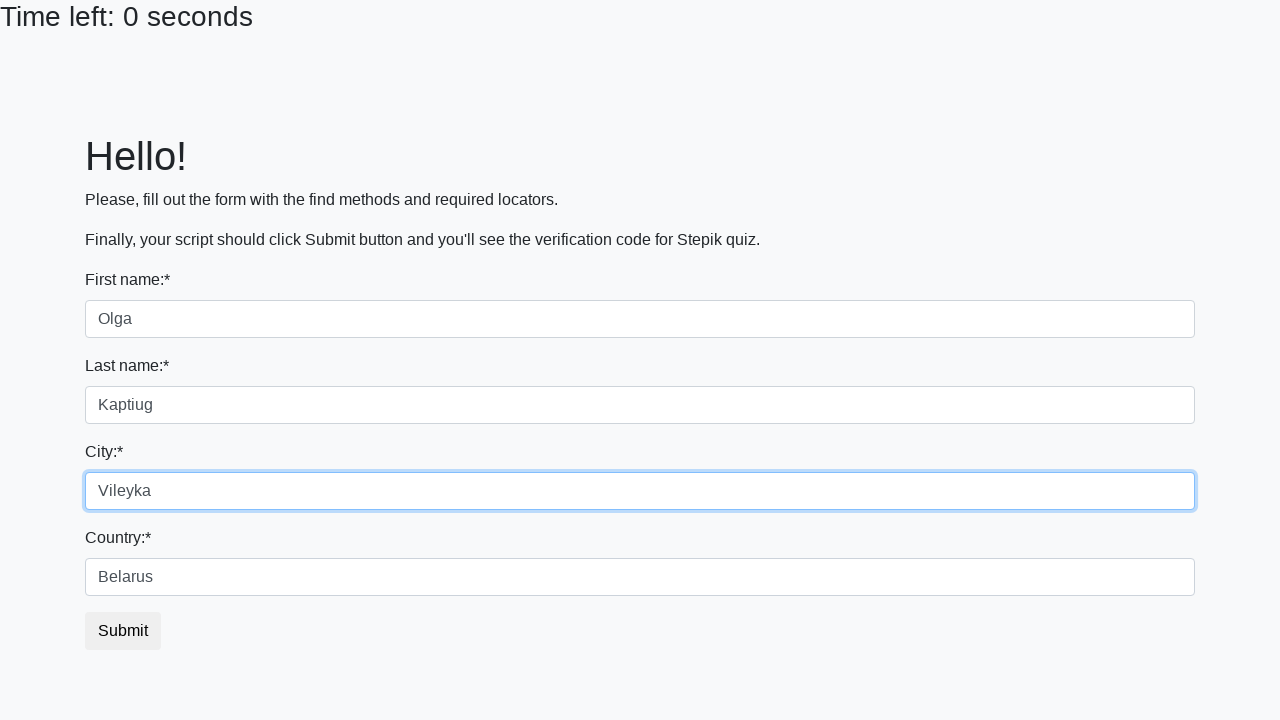

Clicked submit button to submit the form at (123, 631) on #submit_button
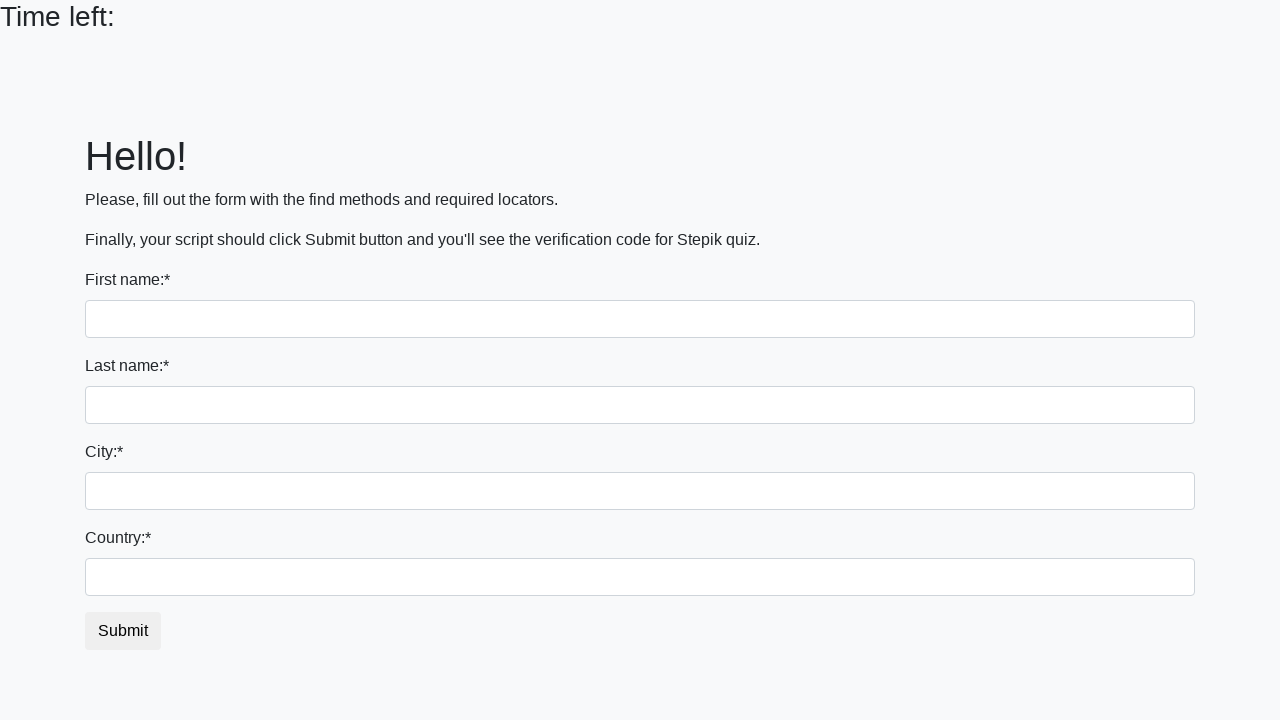

Waited 1000ms for form submission to complete
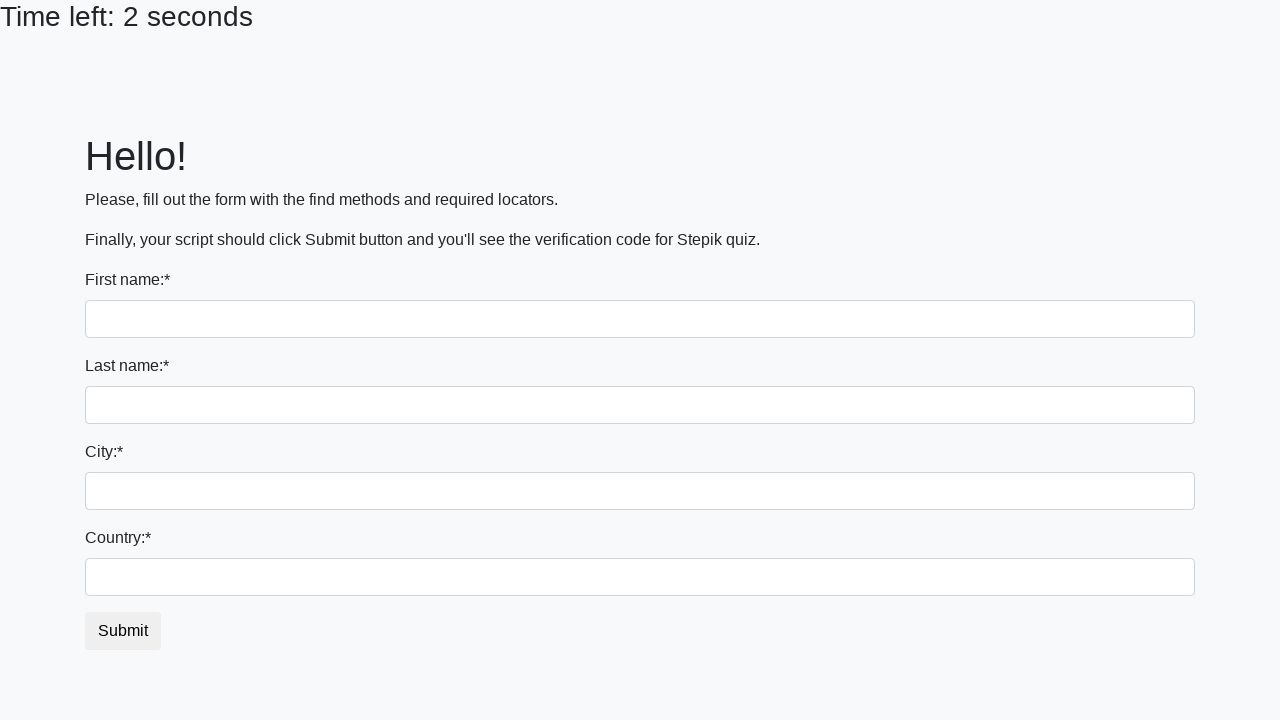

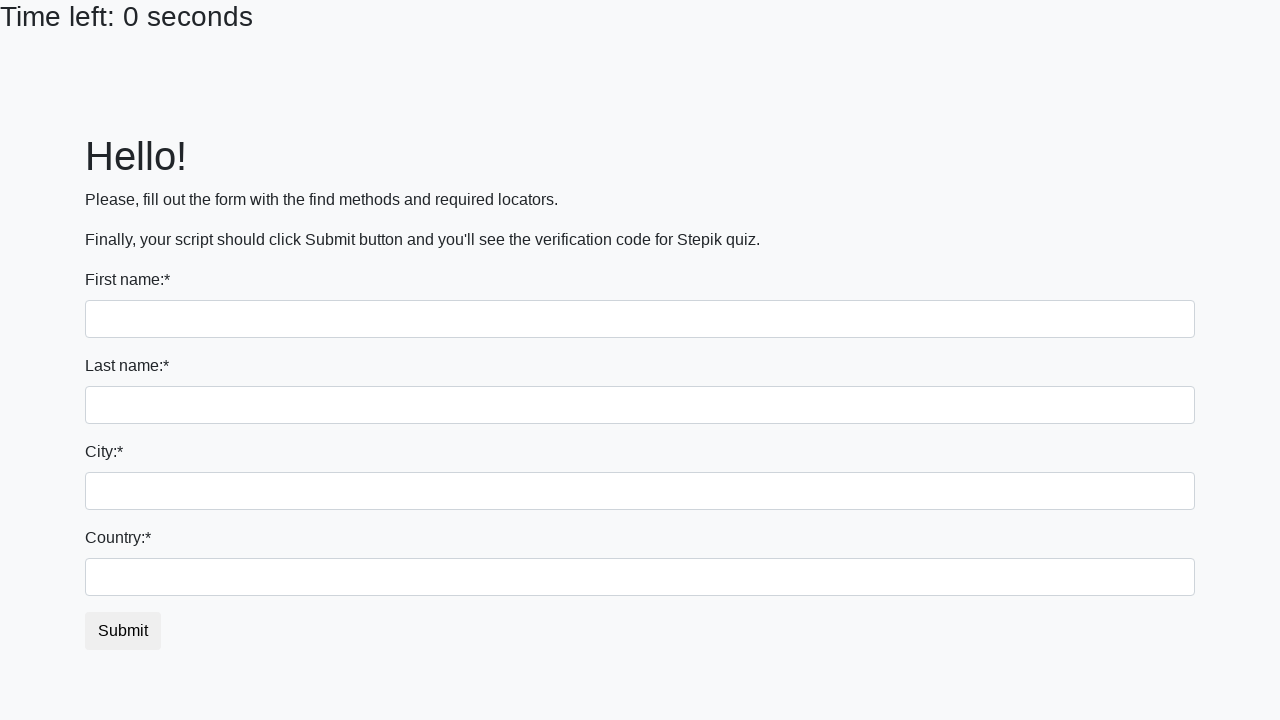